Tests right-clicking a button element

Starting URL: https://demoqa.com/buttons

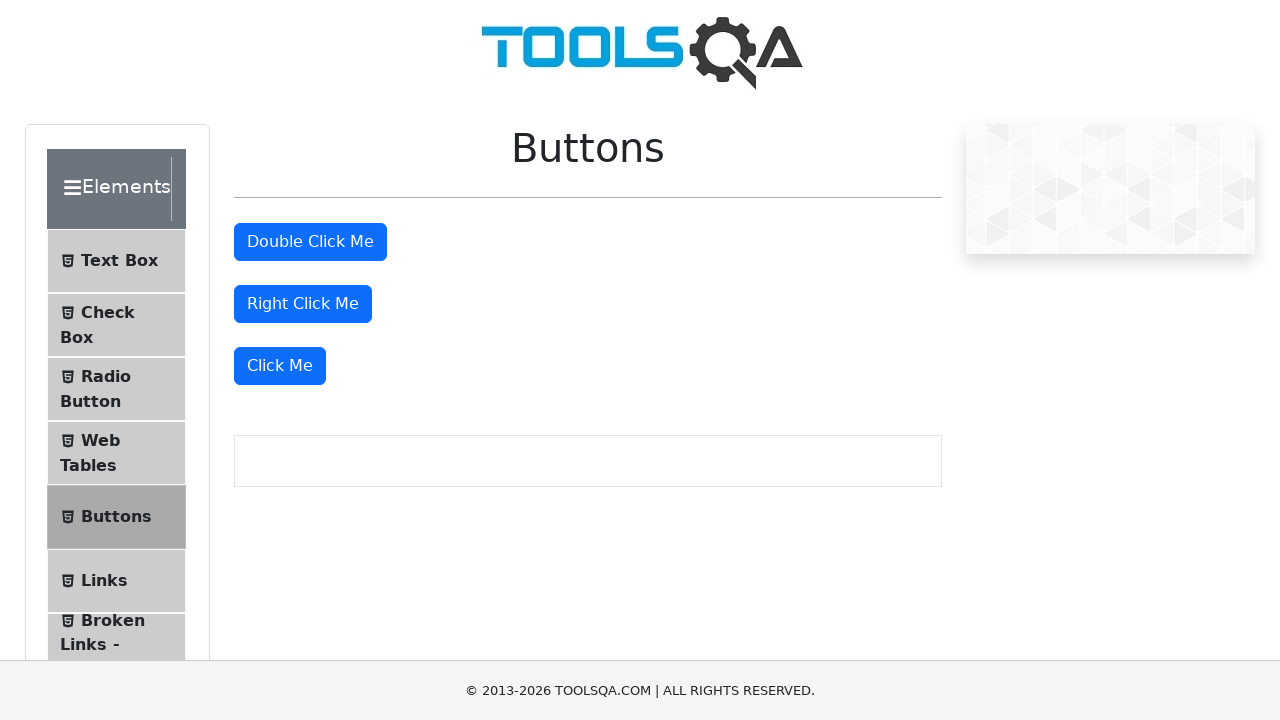

Right-clicked the button element at (303, 304) on #rightClickBtn
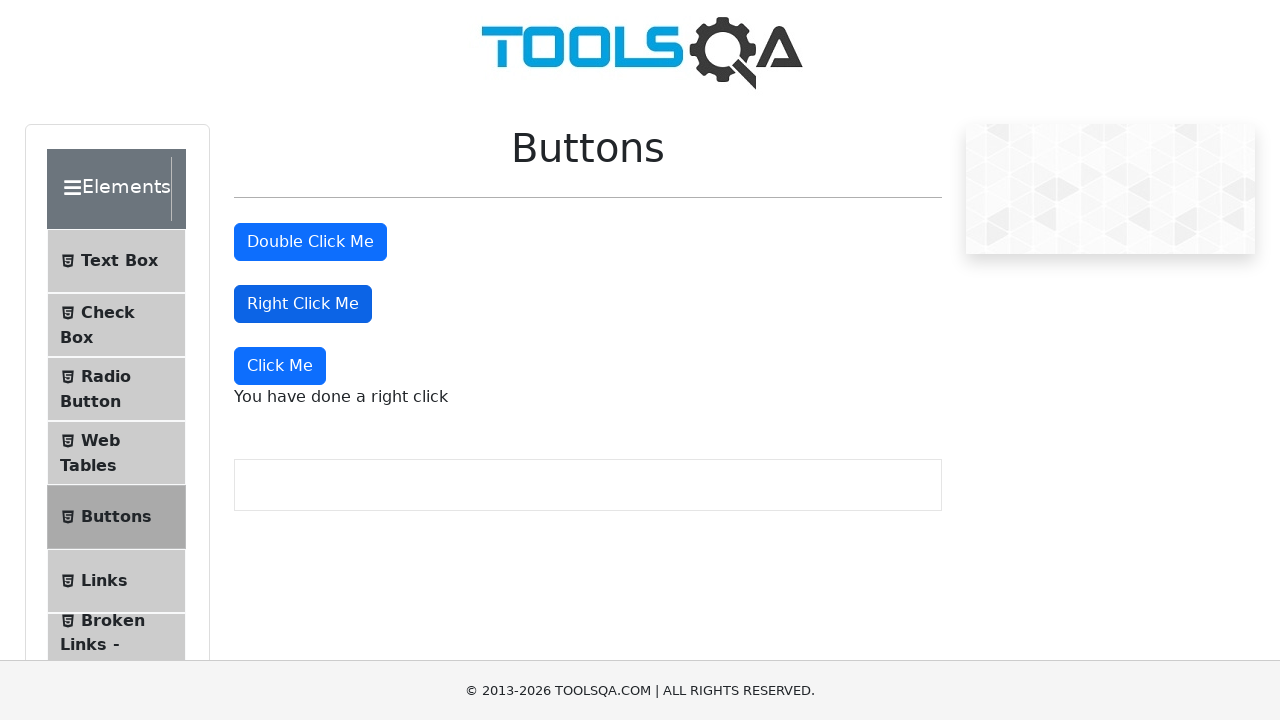

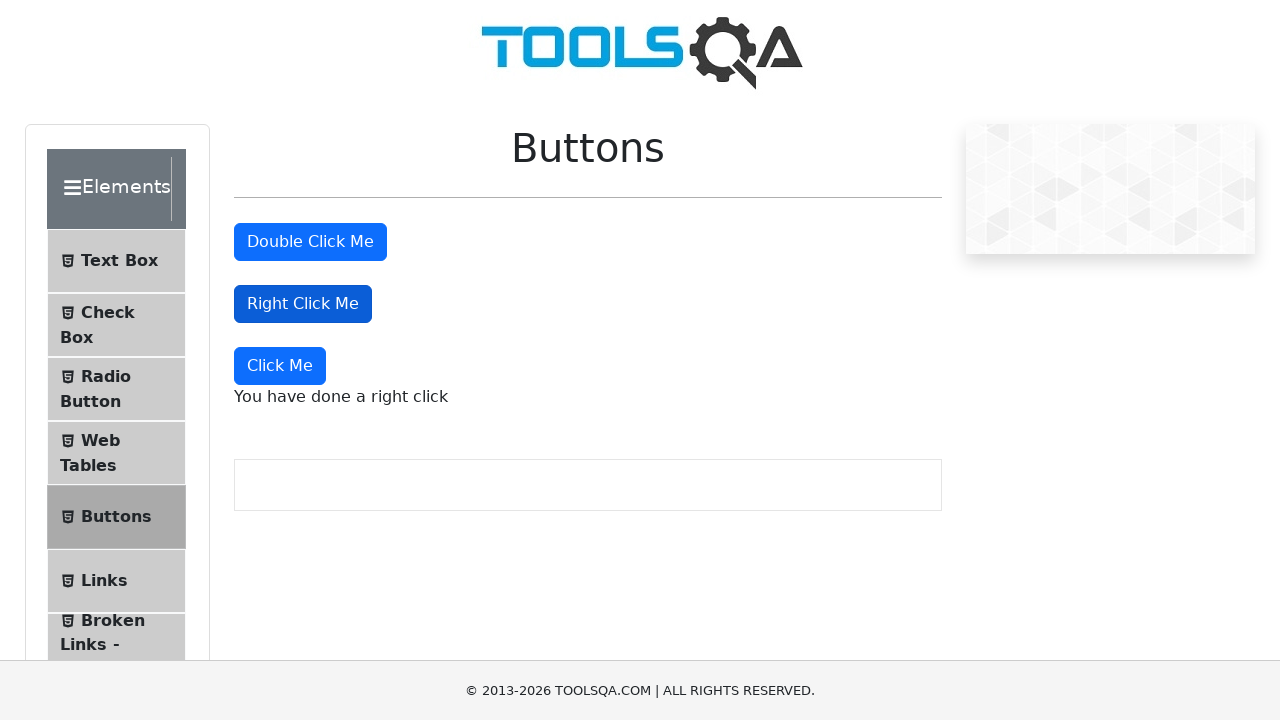